Tests filtering to display only active (non-completed) items using the Active link

Starting URL: https://demo.playwright.dev/todomvc

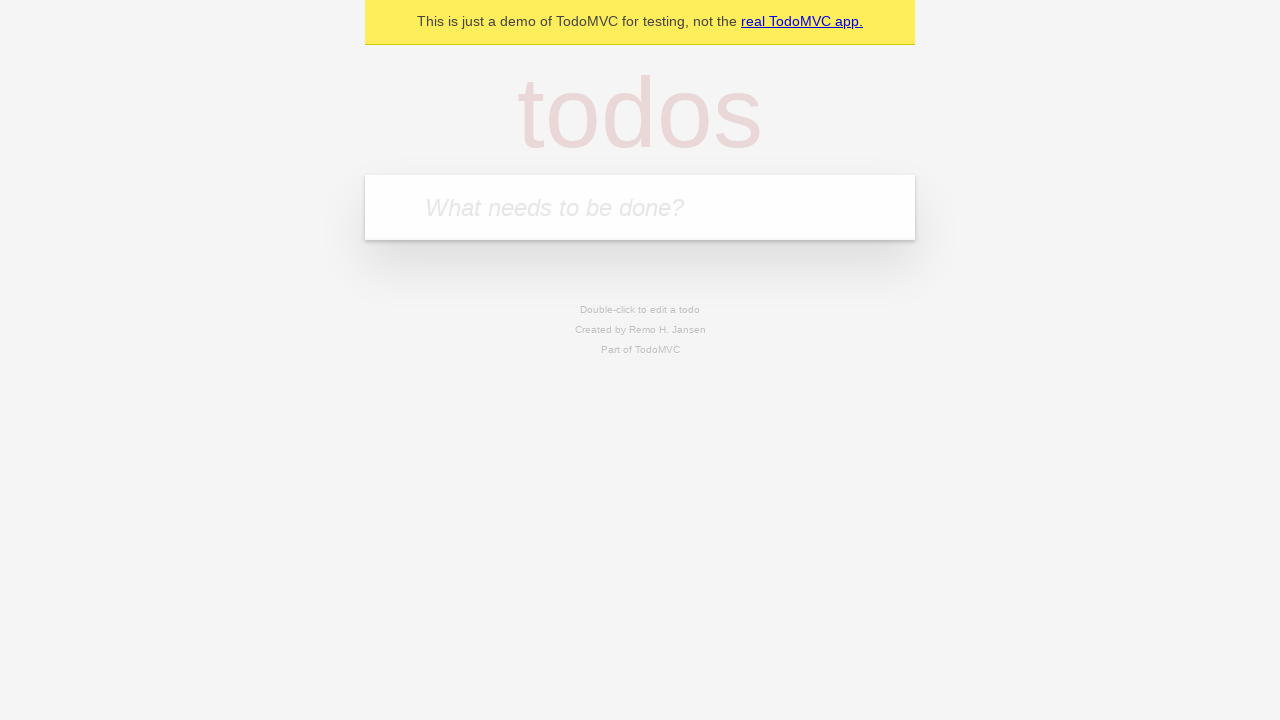

Filled first todo input with 'buy some cheese' on internal:attr=[placeholder="What needs to be done?"i]
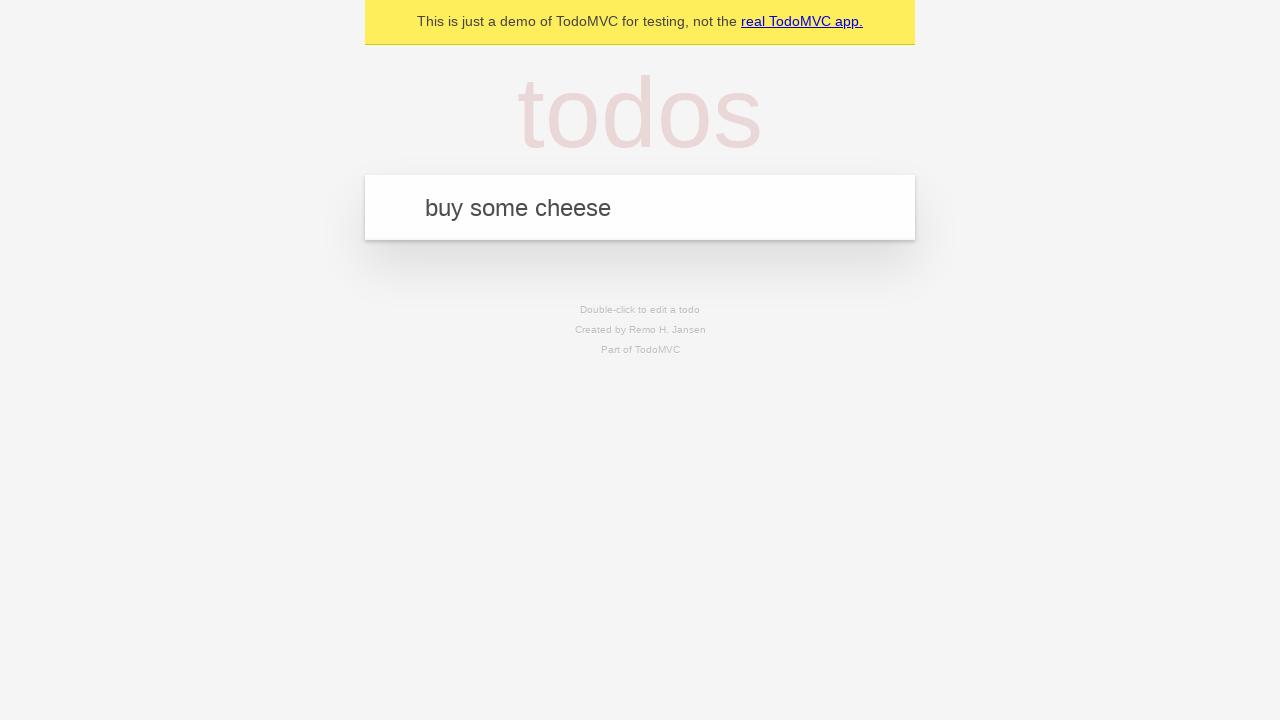

Pressed Enter to create first todo on internal:attr=[placeholder="What needs to be done?"i]
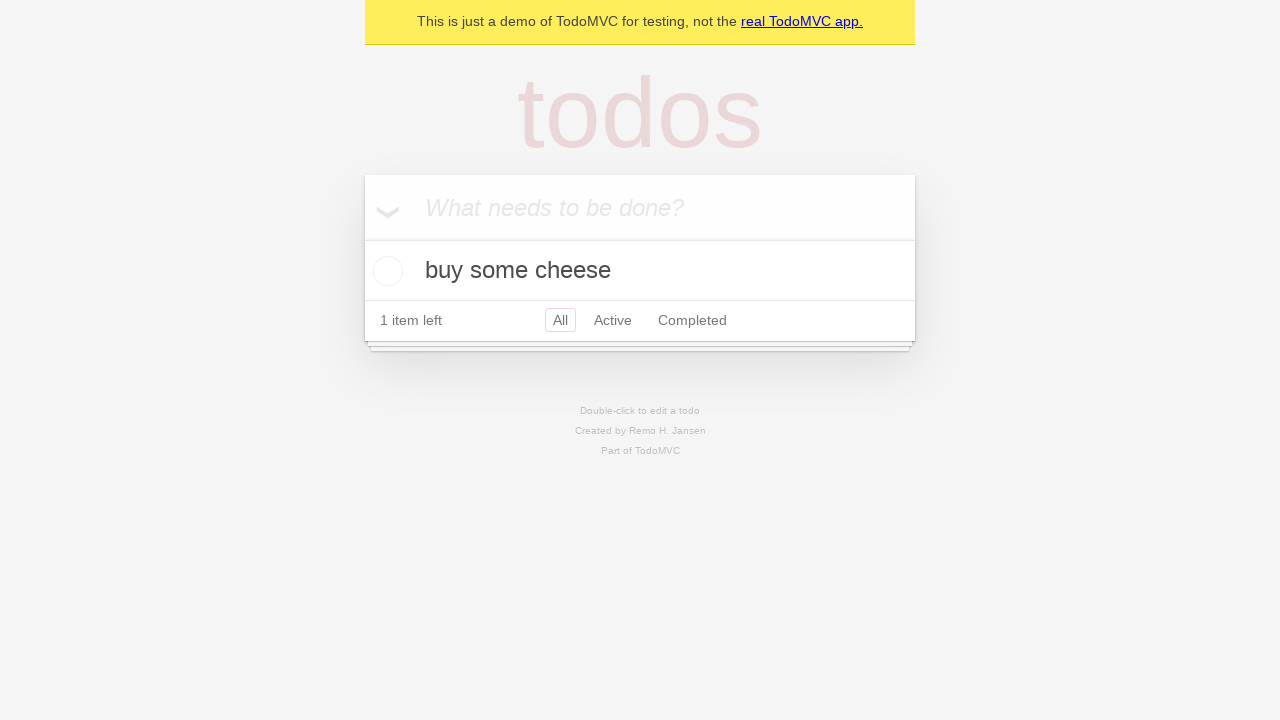

Filled second todo input with 'feed the cat' on internal:attr=[placeholder="What needs to be done?"i]
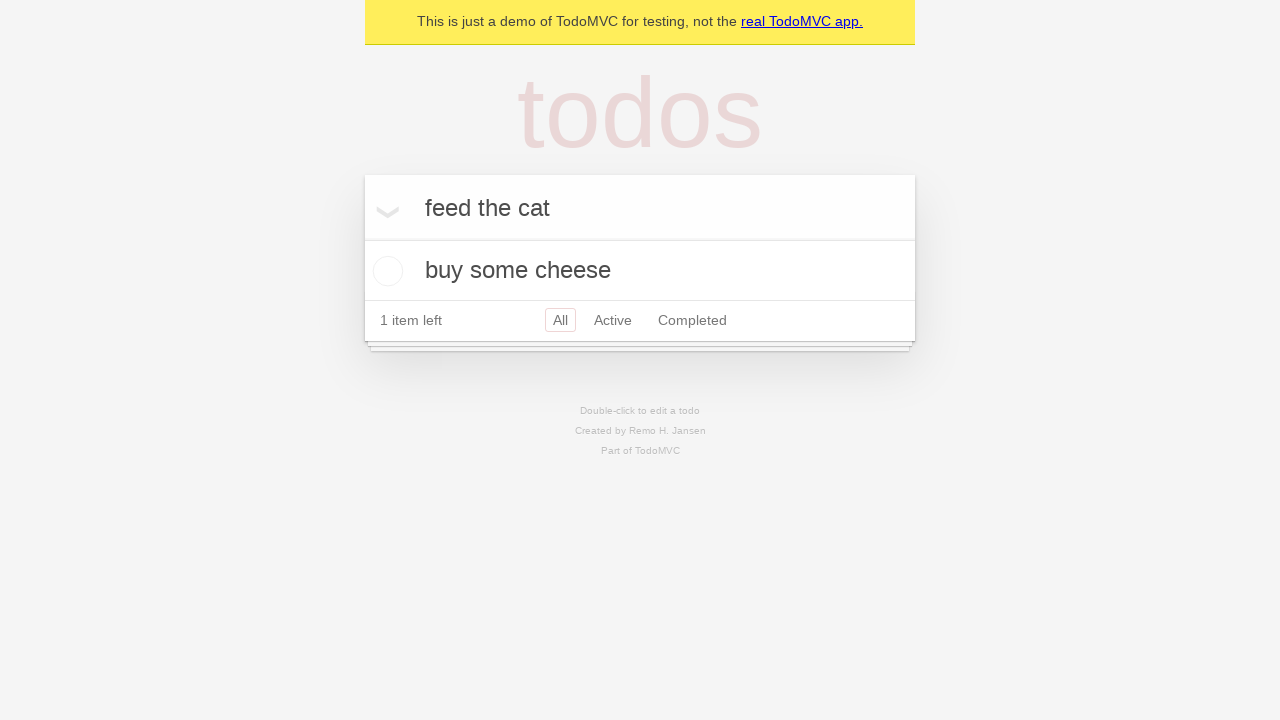

Pressed Enter to create second todo on internal:attr=[placeholder="What needs to be done?"i]
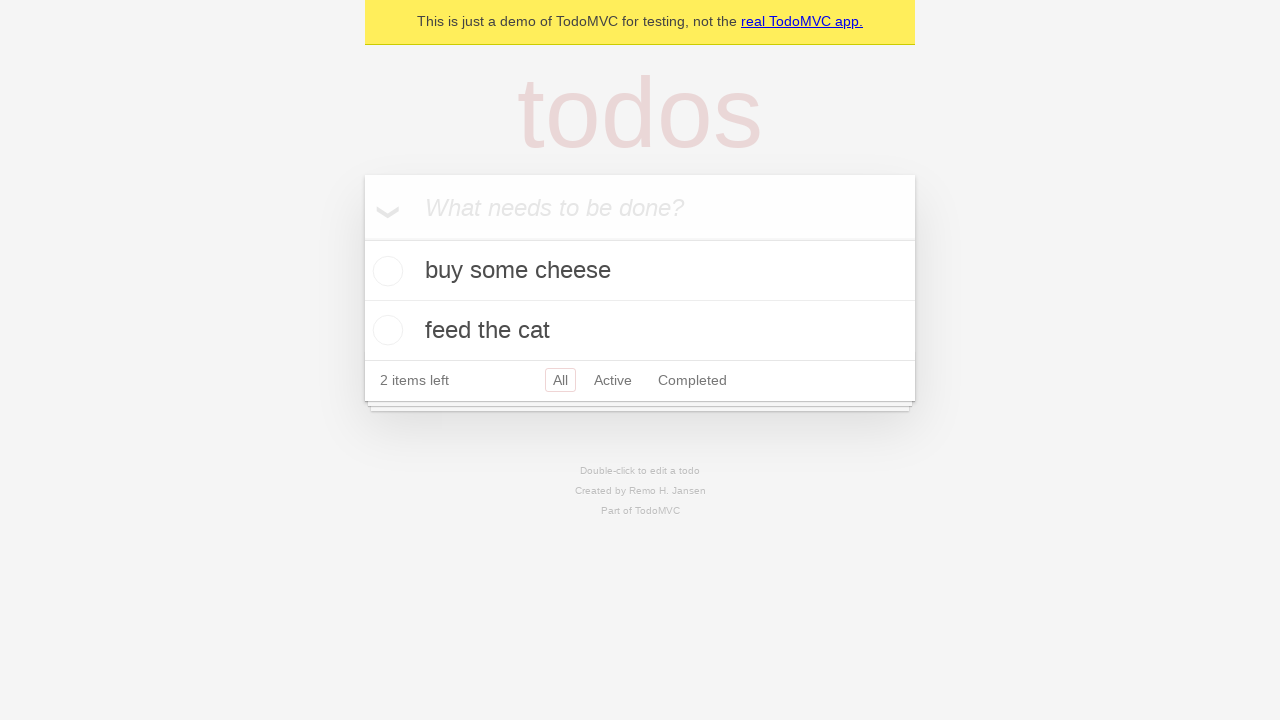

Filled third todo input with 'book a doctors appointment' on internal:attr=[placeholder="What needs to be done?"i]
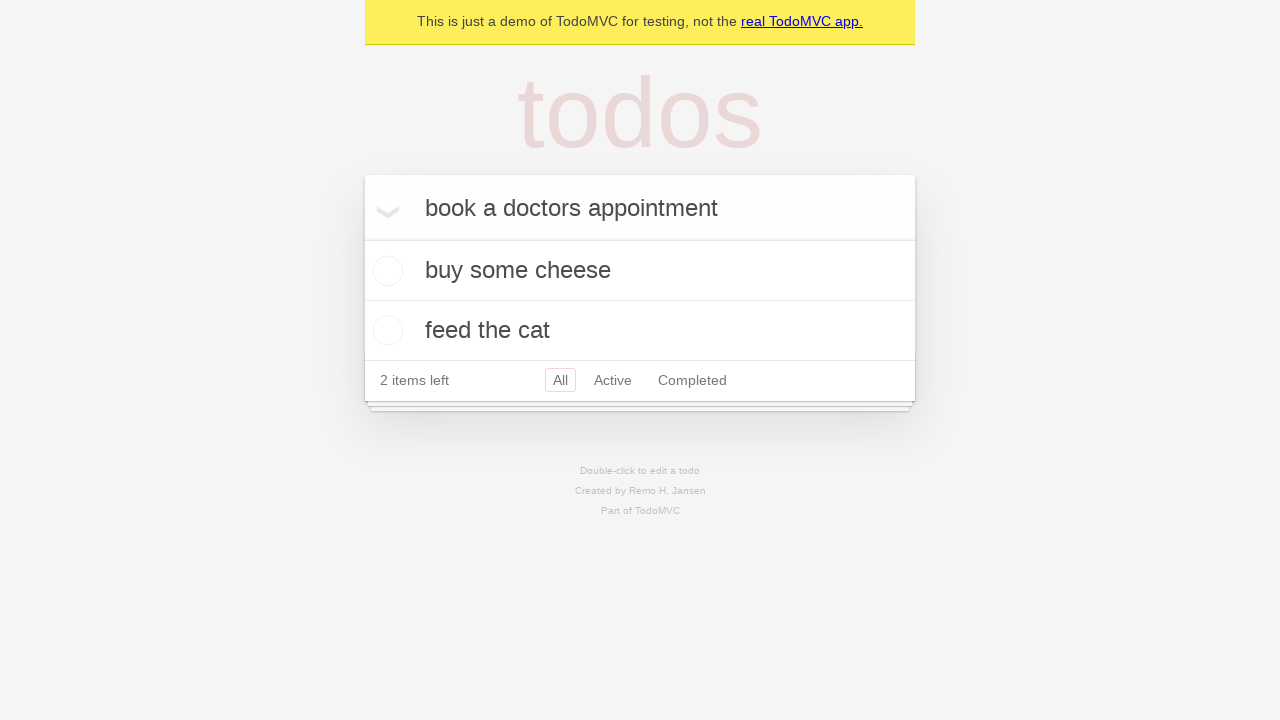

Pressed Enter to create third todo on internal:attr=[placeholder="What needs to be done?"i]
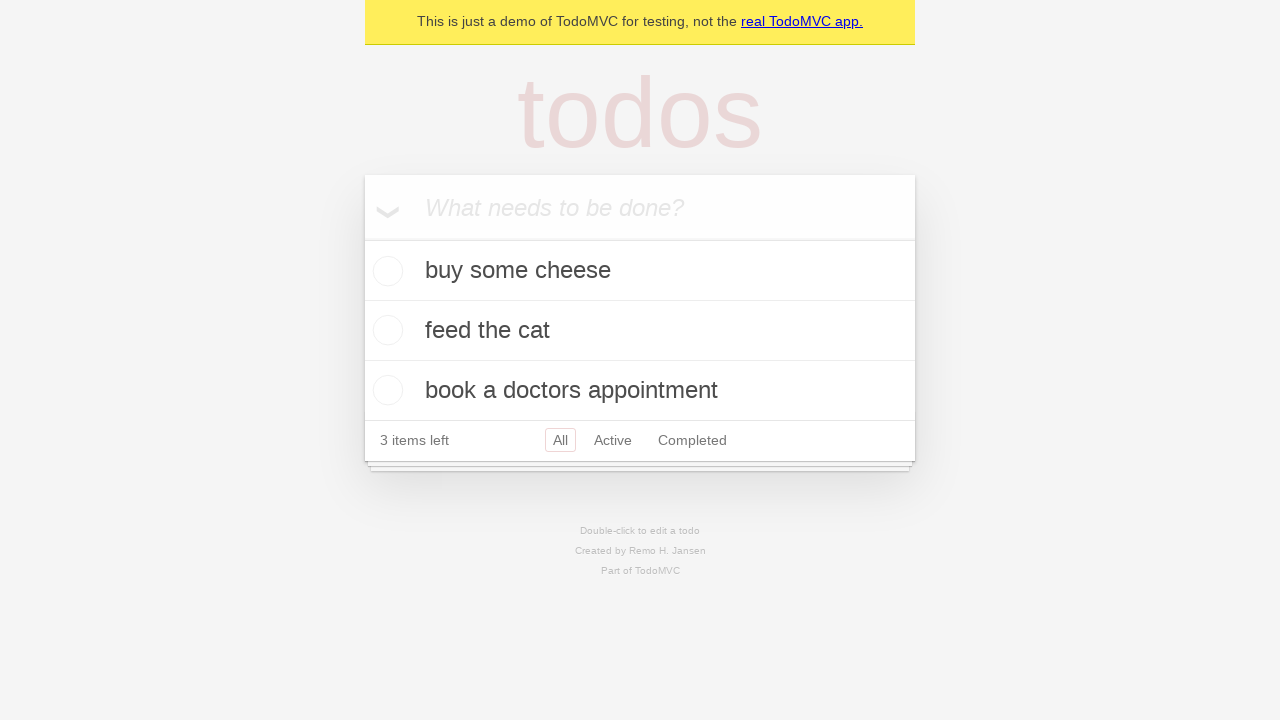

Waited for all 3 todos to be created
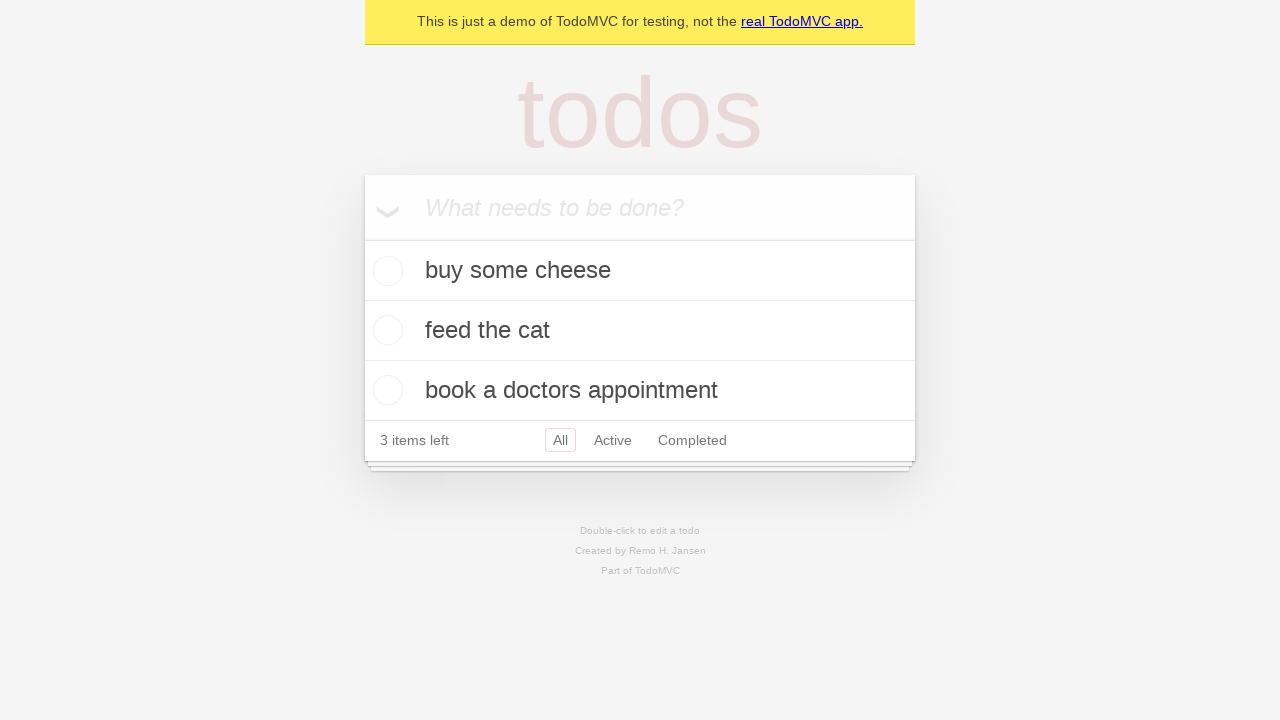

Checked the second todo item to mark it as completed at (385, 330) on internal:testid=[data-testid="todo-item"s] >> nth=1 >> internal:role=checkbox
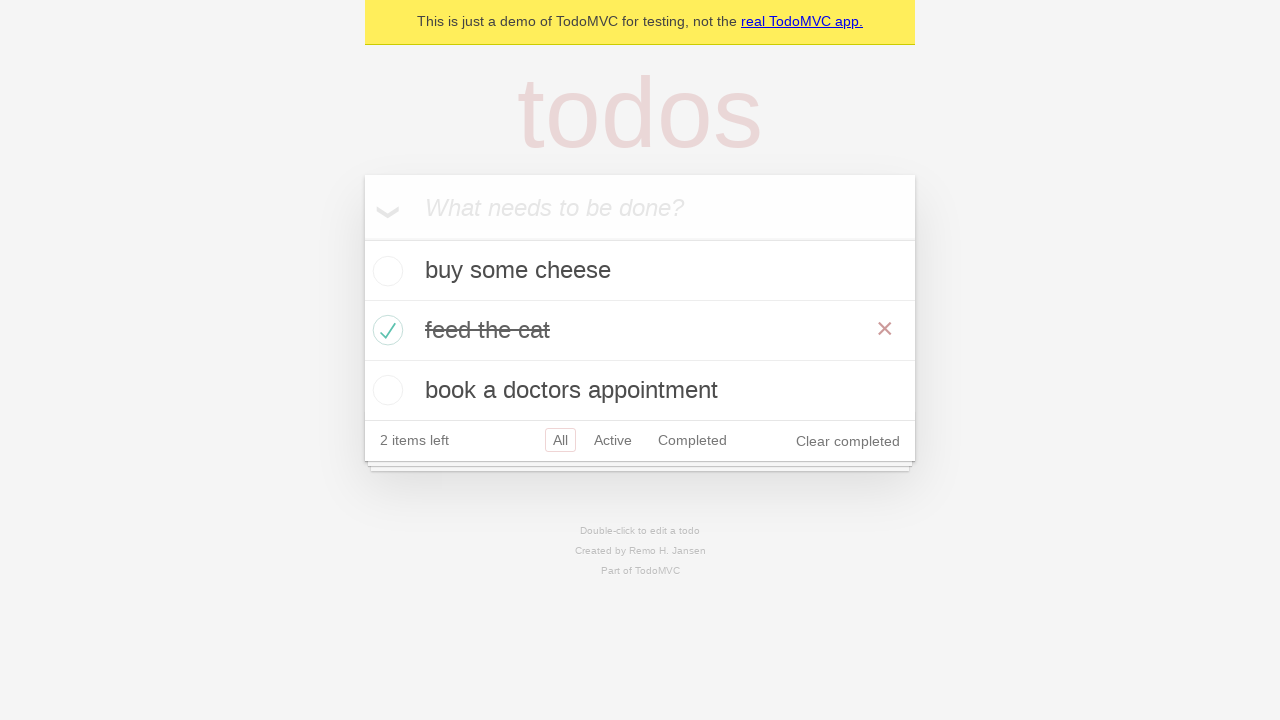

Clicked the Active filter link to display only active items at (613, 440) on internal:role=link[name="Active"i]
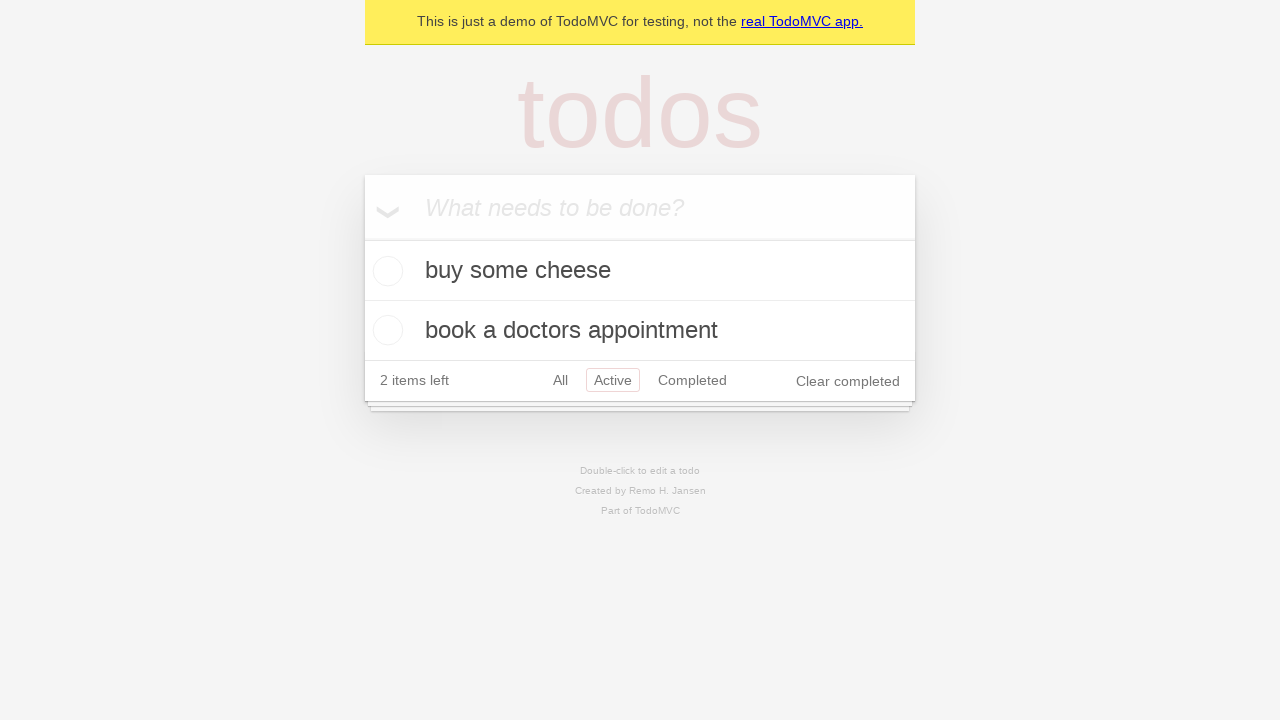

Waited for filtered view to show 2 active items (excluding completed item)
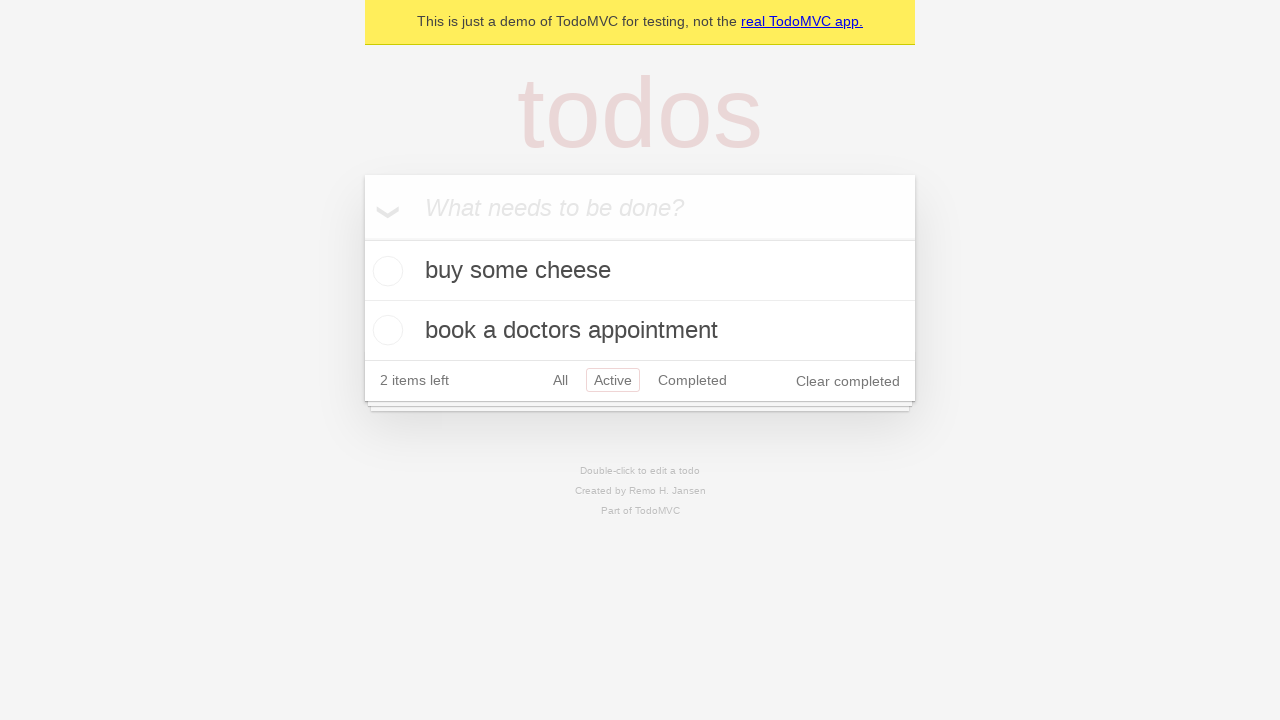

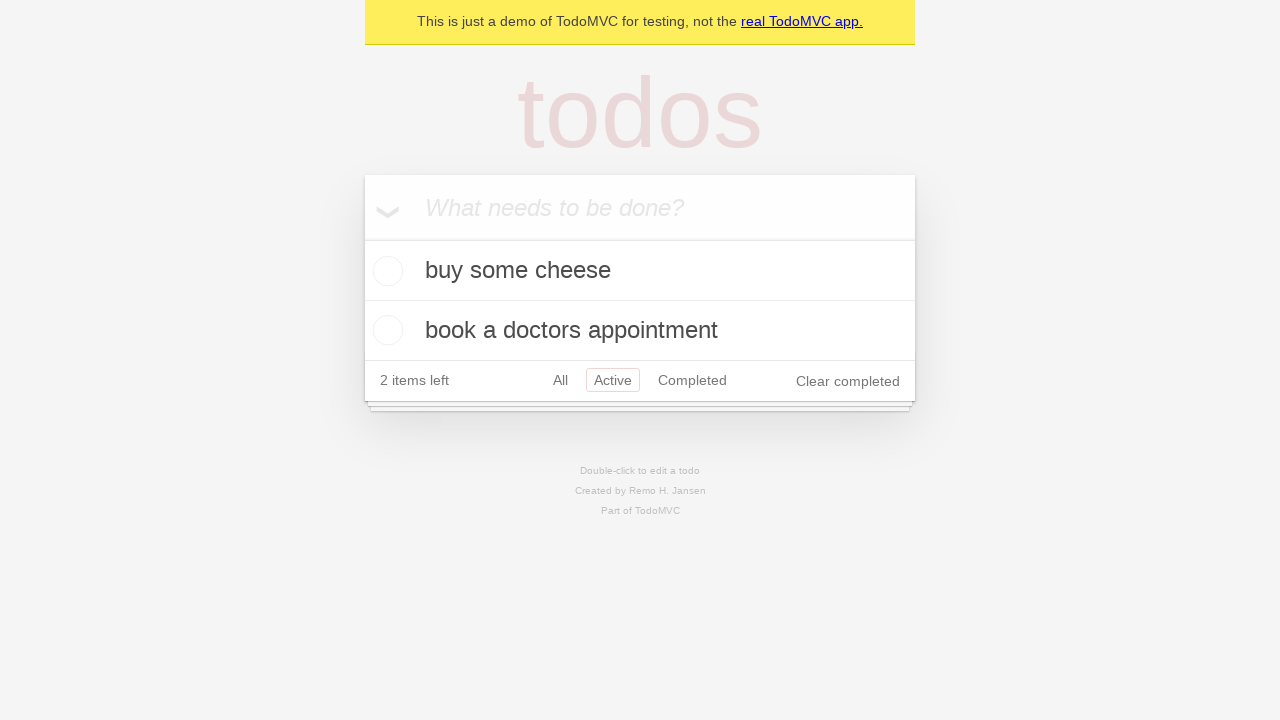